Tests percentage calculator with valid inputs (10% of 50) and verifies the result is 5

Starting URL: https://www.calculator.net/percent-calculator.html

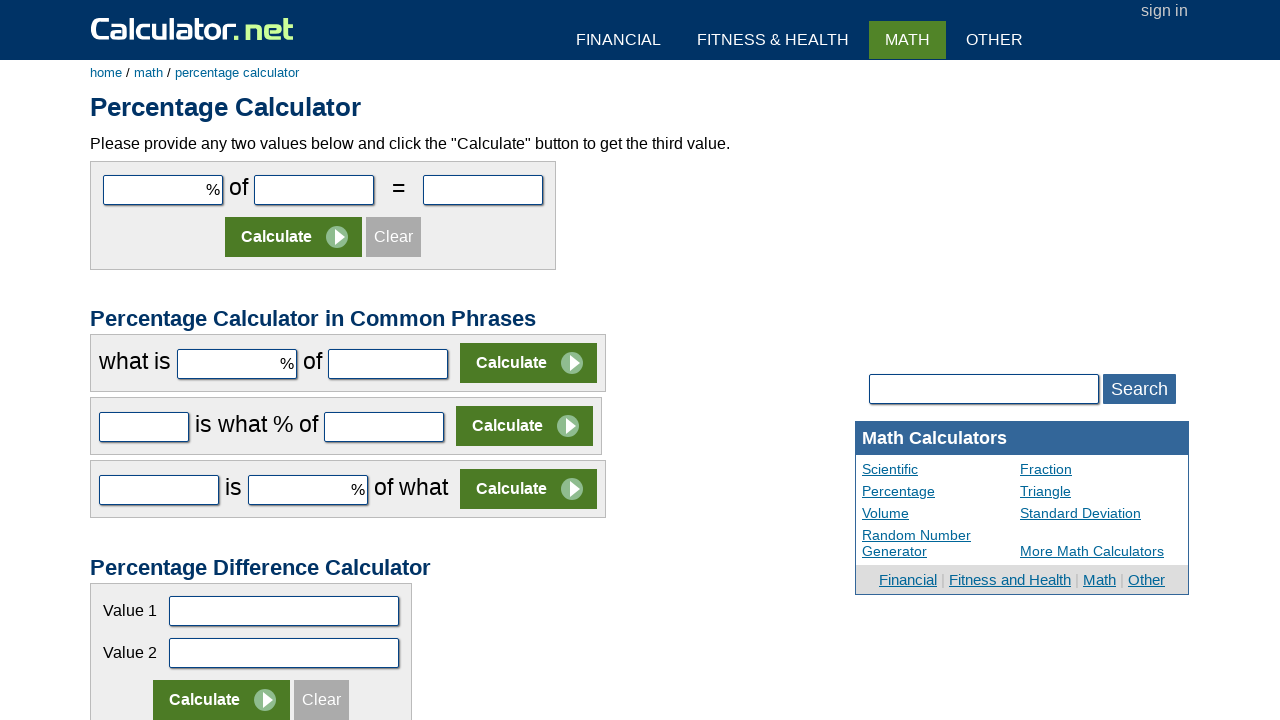

Cleared the first number field (cpar1) on xpath=//*[@id="cpar1"]
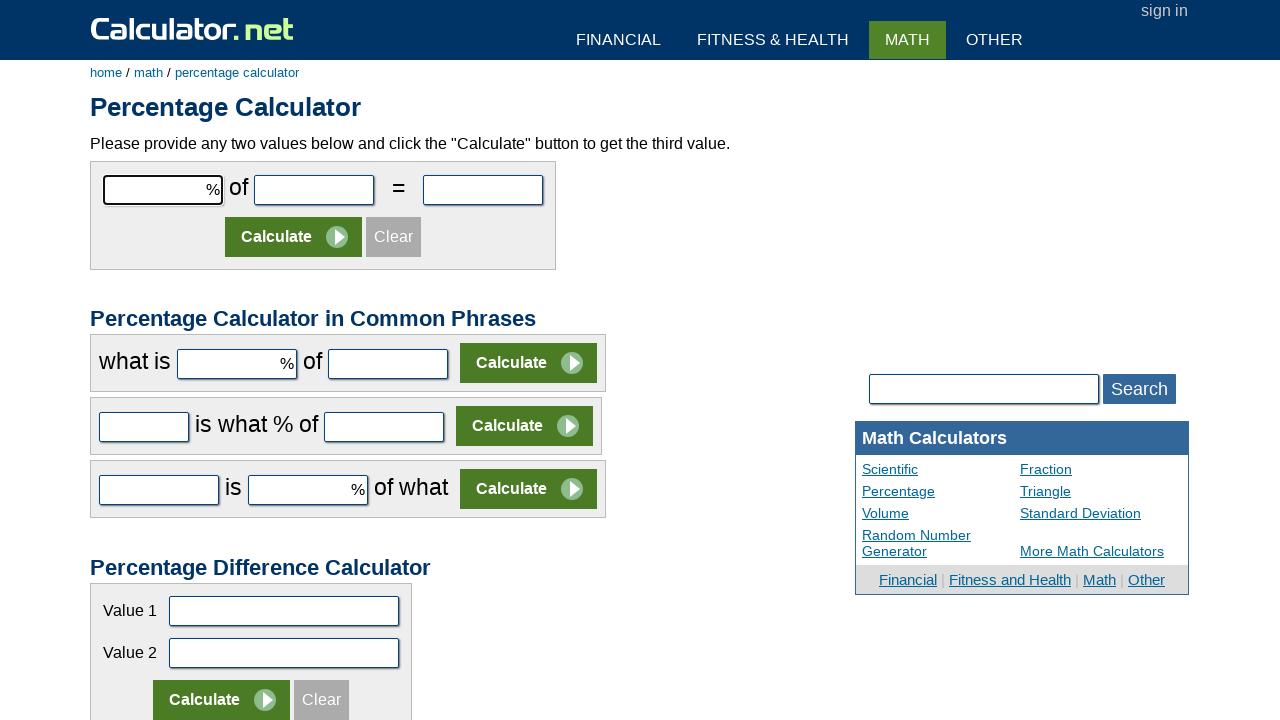

Filled first number field with '10' on //*[@id="cpar1"]
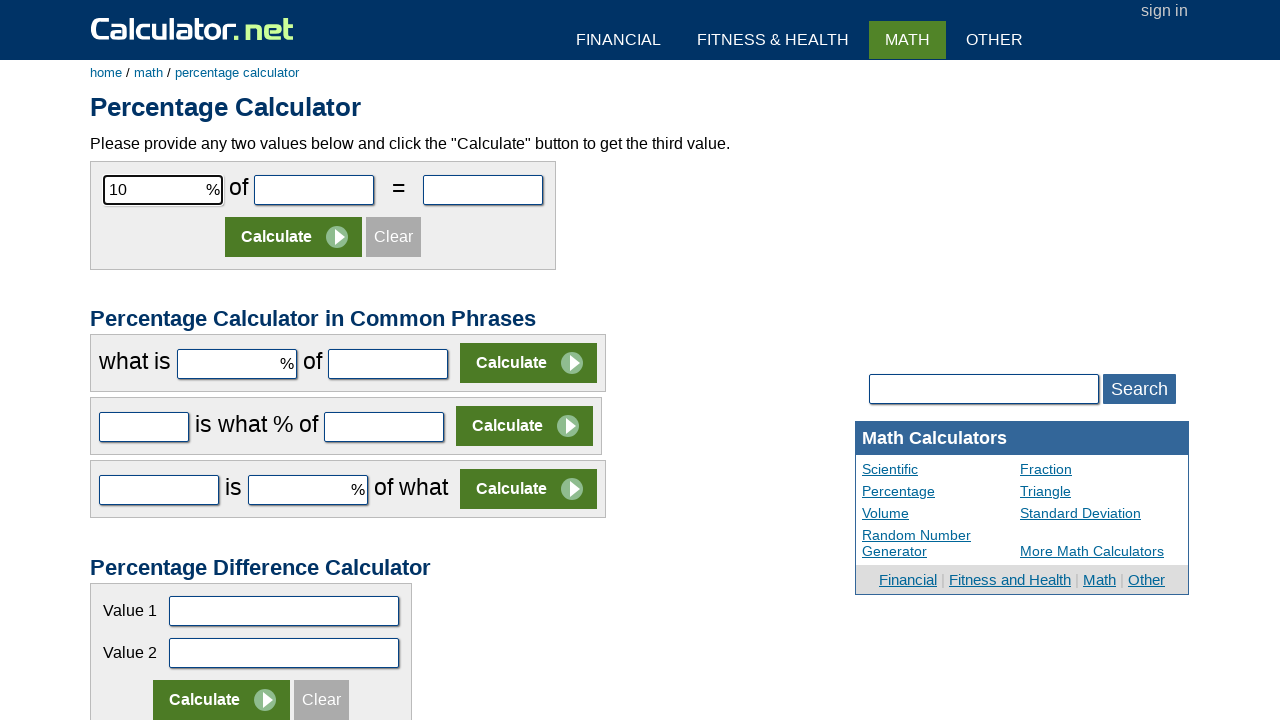

Cleared the percentage field (cpar2) on xpath=//*[@id="cpar2"]
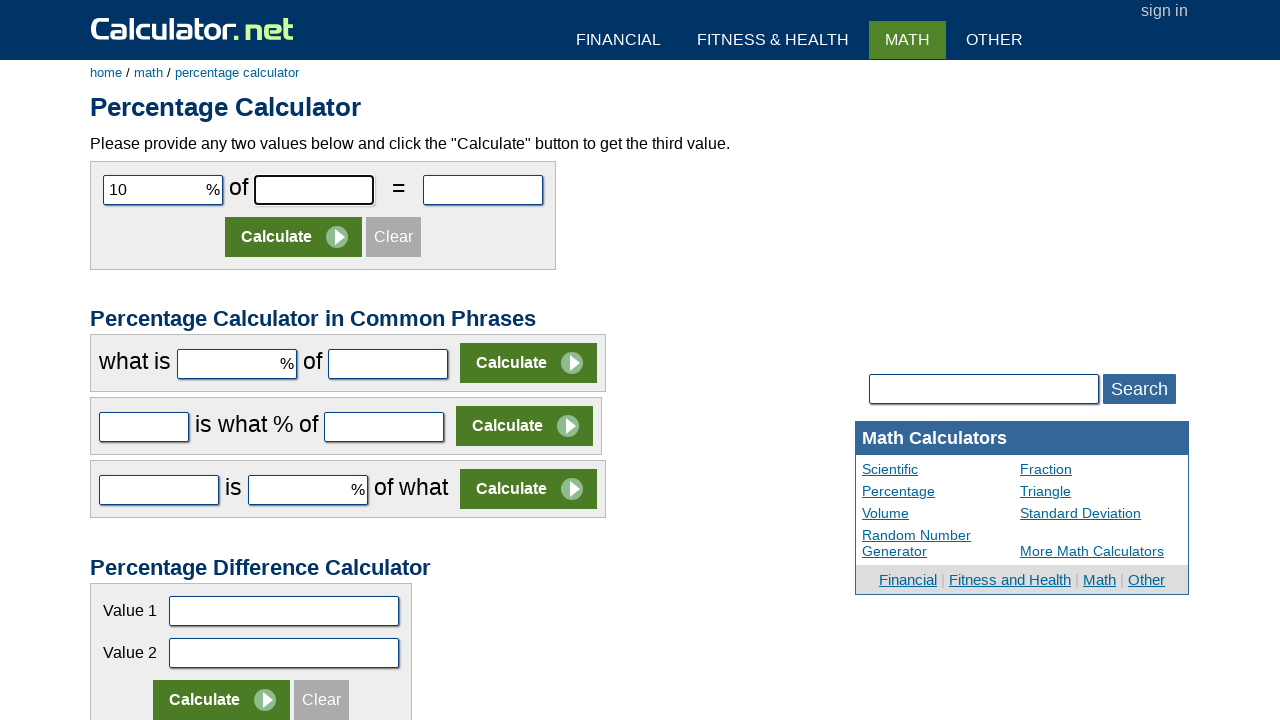

Filled percentage field with '50' on //*[@id="cpar2"]
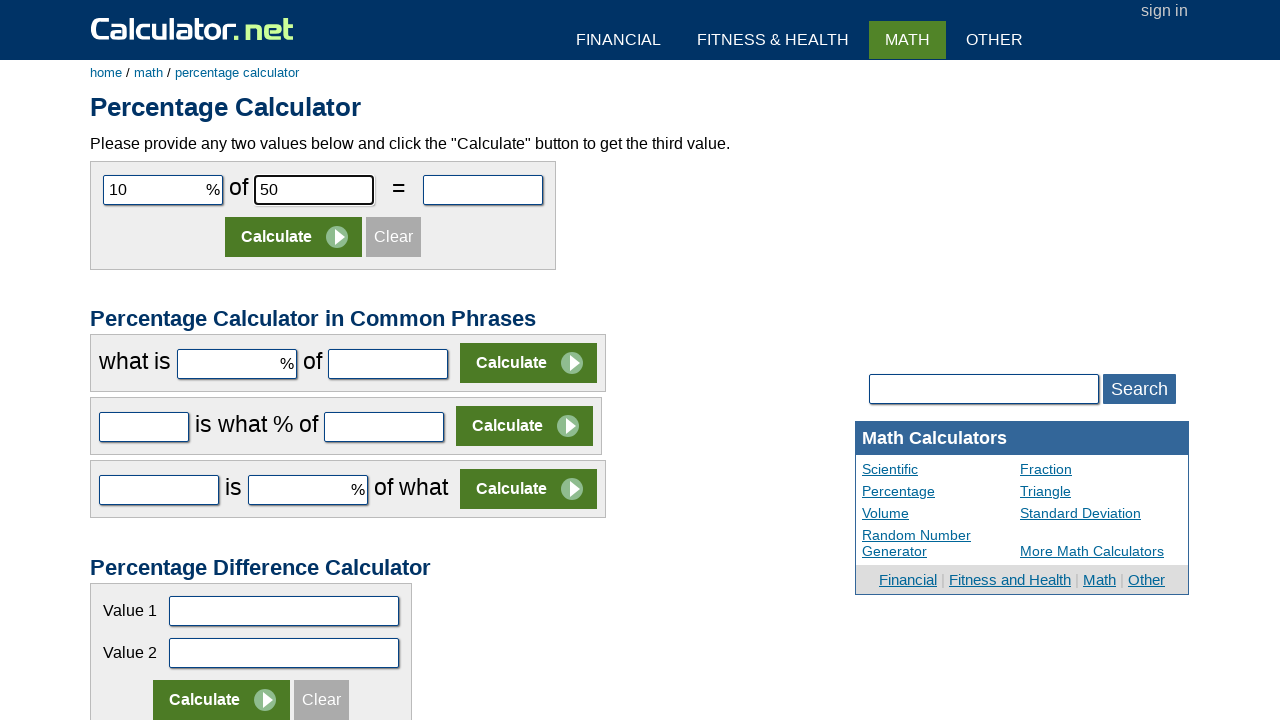

Clicked the Calculate button at (294, 237) on xpath=//input[@value='Calculate']
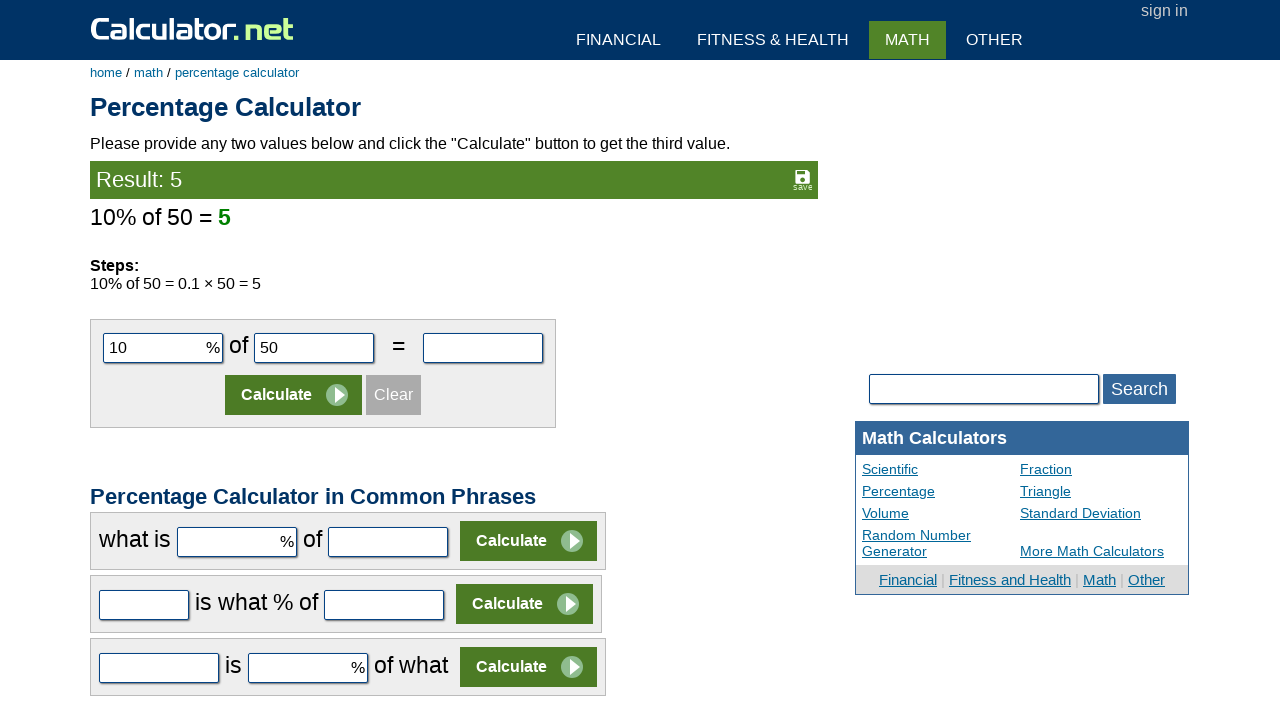

Result element loaded and verified (10% of 50 = 5)
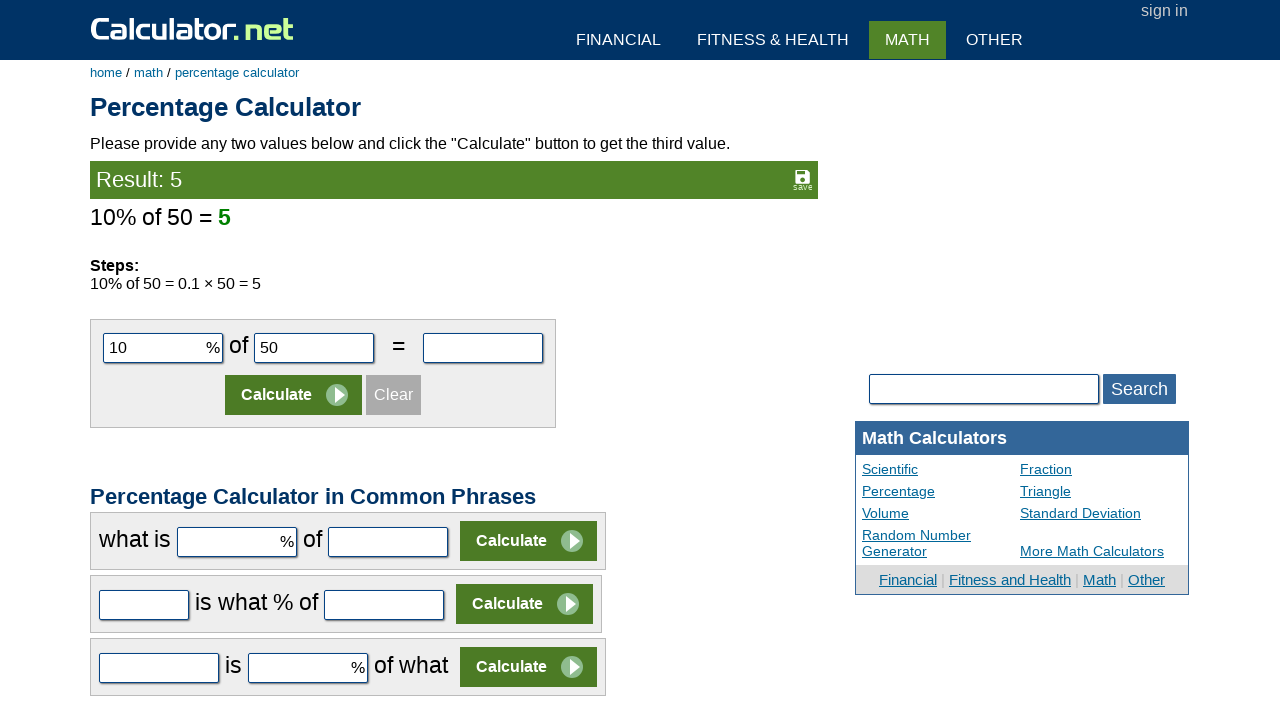

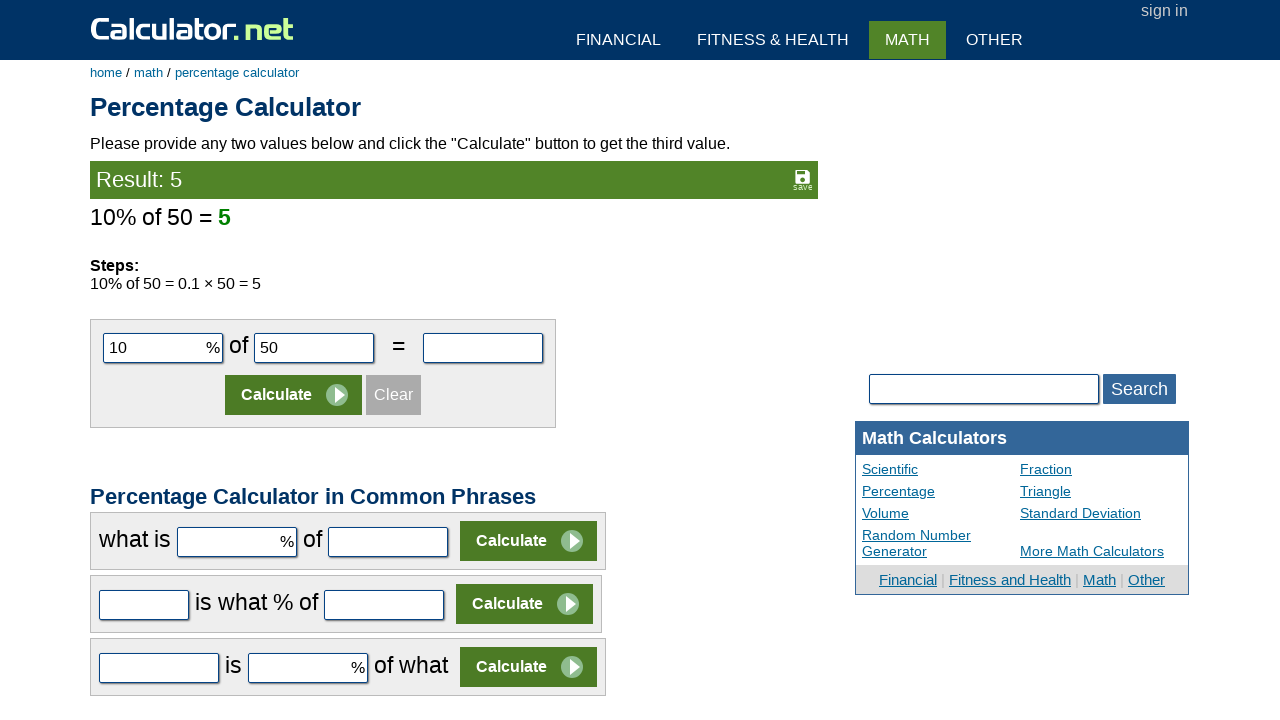